Tests clearing multiple completed todos while keeping active ones by adding three todos, marking two as completed, and clearing only the completed items.

Starting URL: https://todomvc.com/examples/typescript-angular/#/

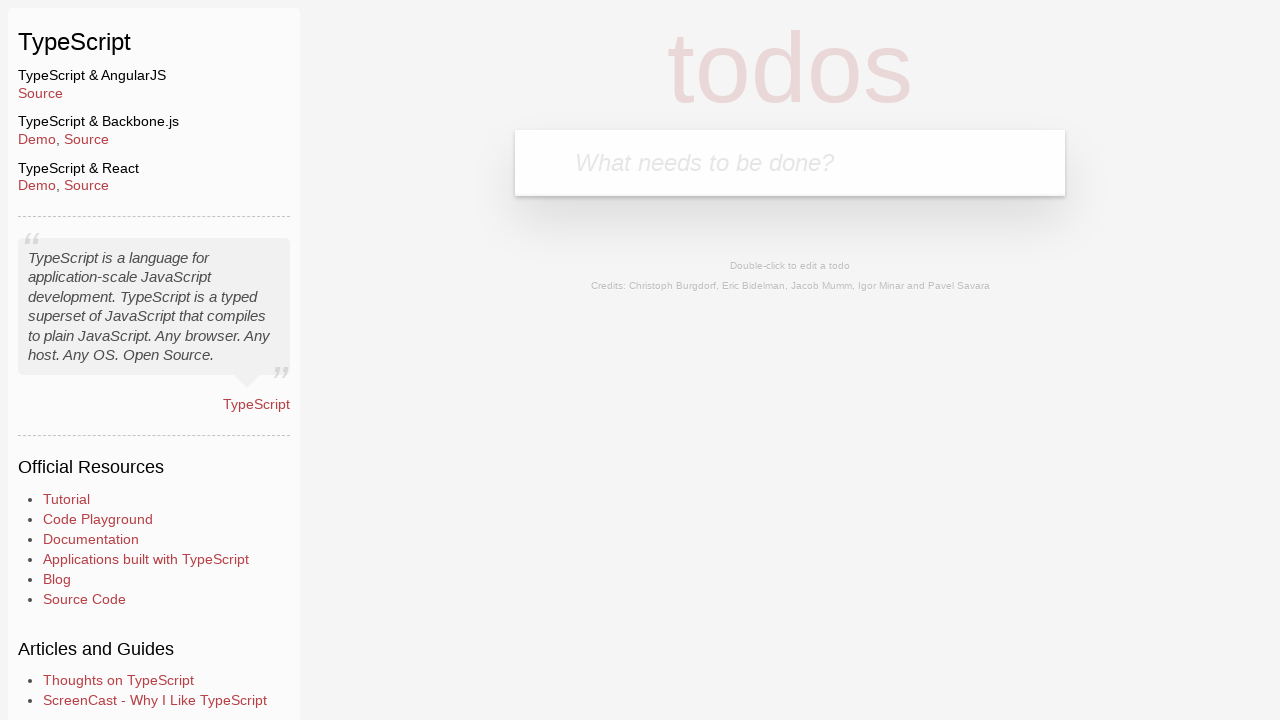

Filled new todo field with 'Example1' on .new-todo
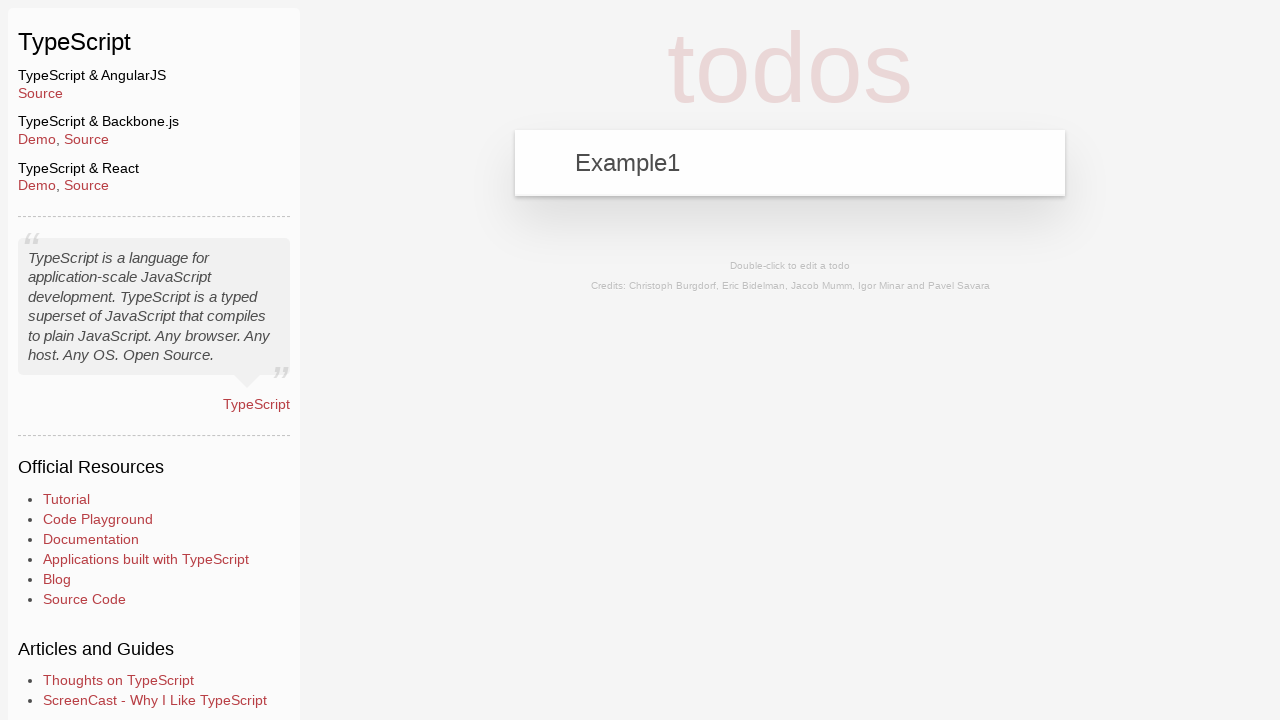

Pressed Enter to add first todo on .new-todo
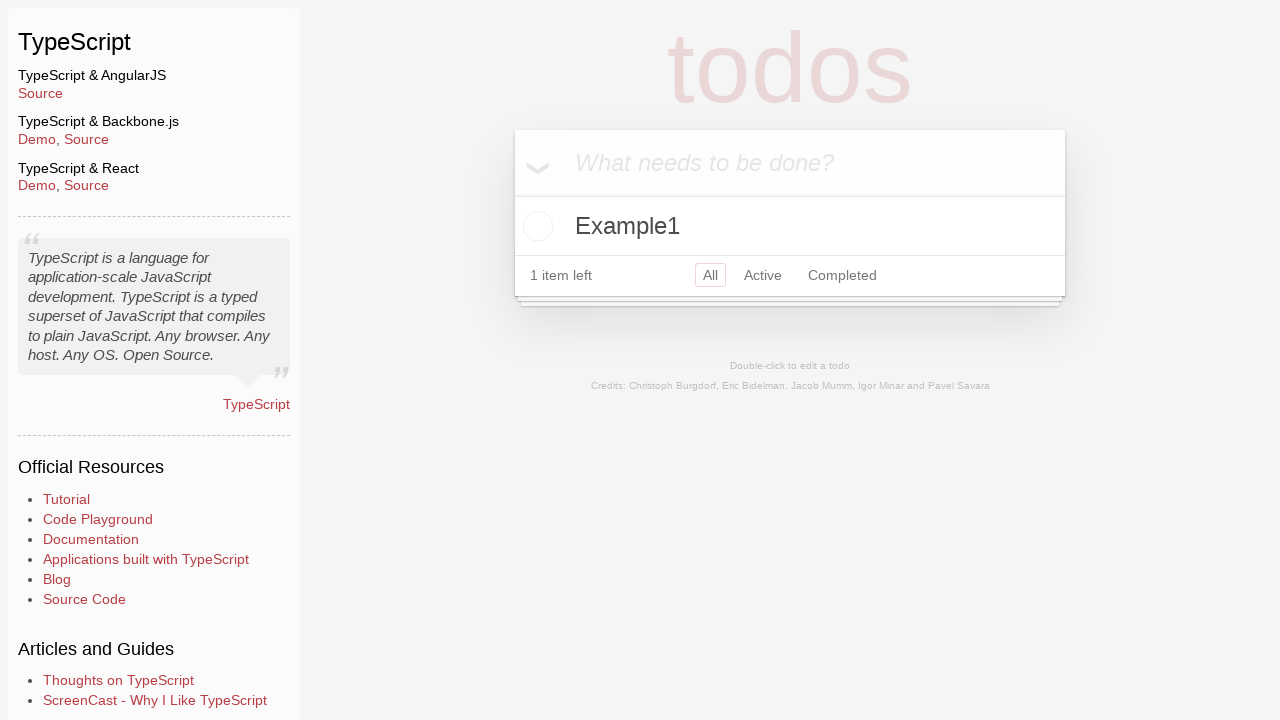

Filled new todo field with 'Example2' on .new-todo
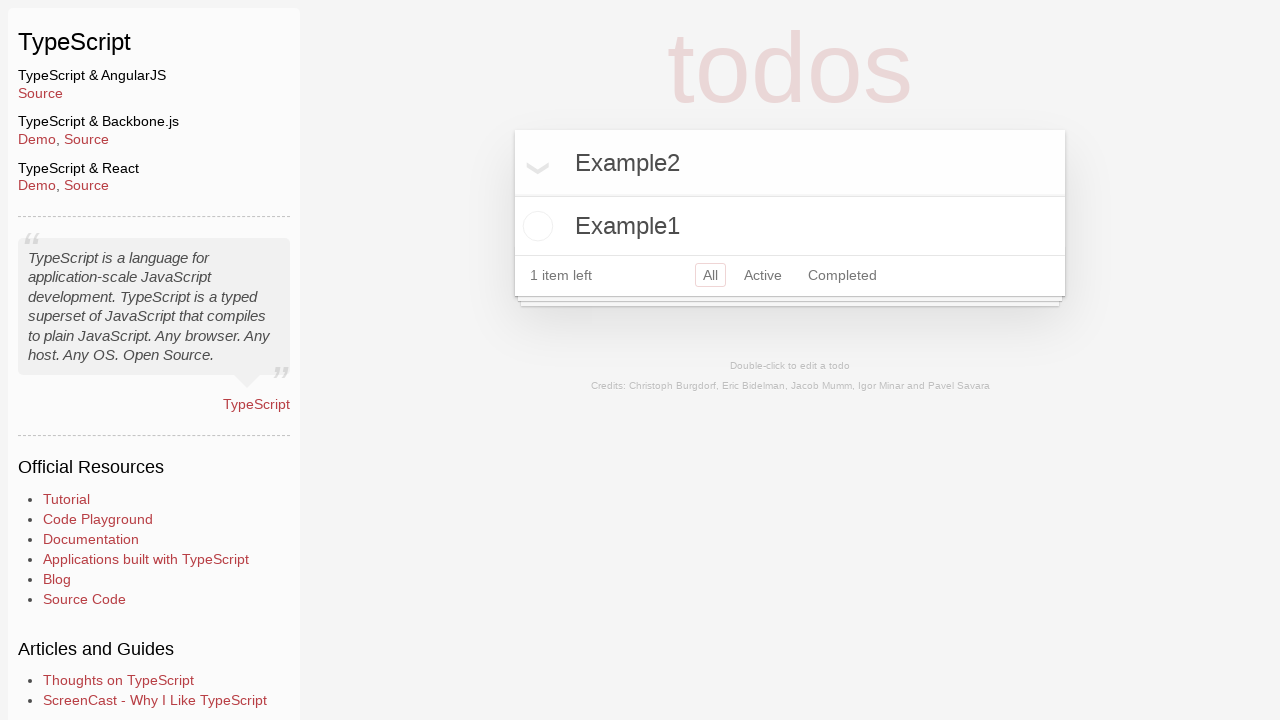

Pressed Enter to add second todo on .new-todo
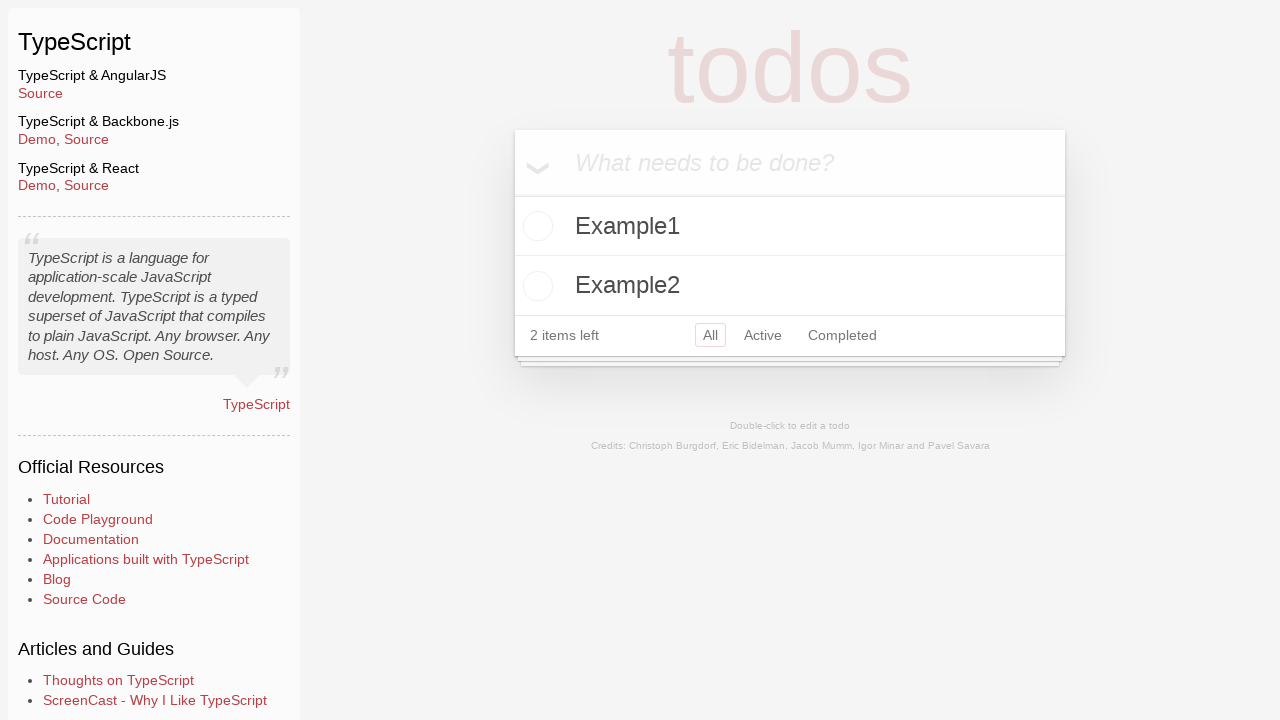

Filled new todo field with 'Example3' on .new-todo
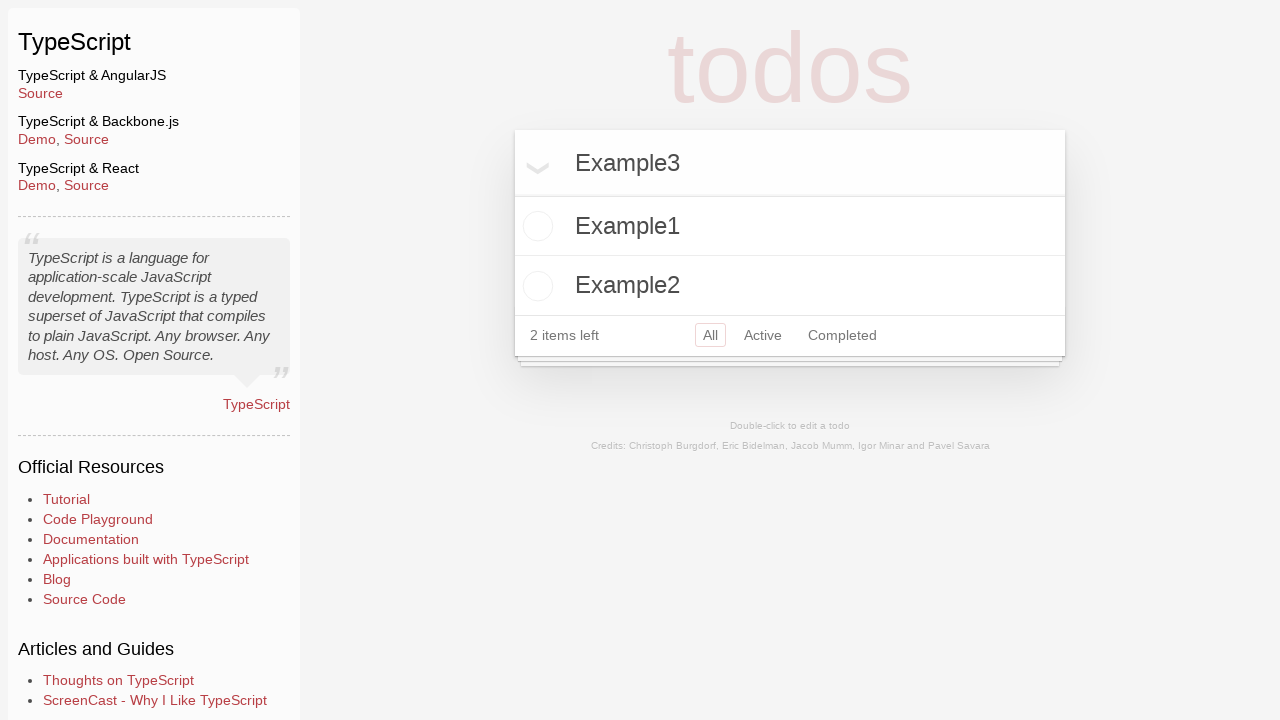

Pressed Enter to add third todo on .new-todo
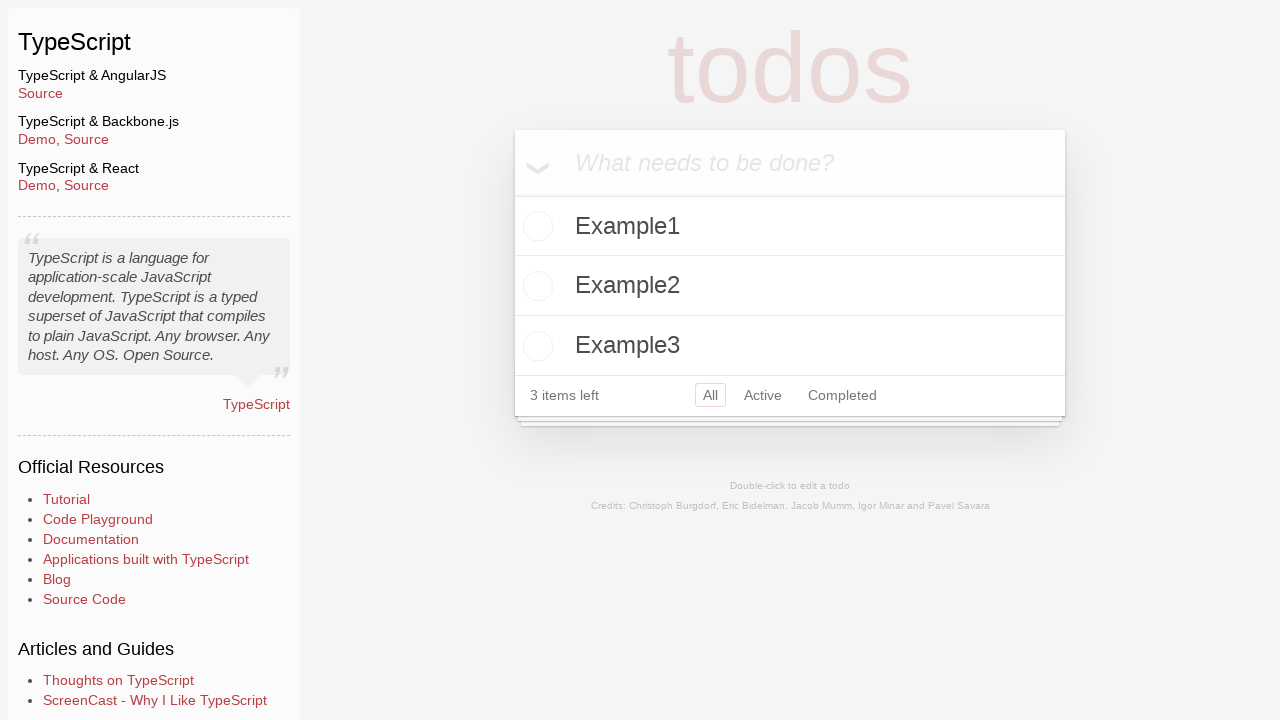

Marked Example2 as completed at (535, 286) on text=Example2 >> xpath=../.. >> input.toggle
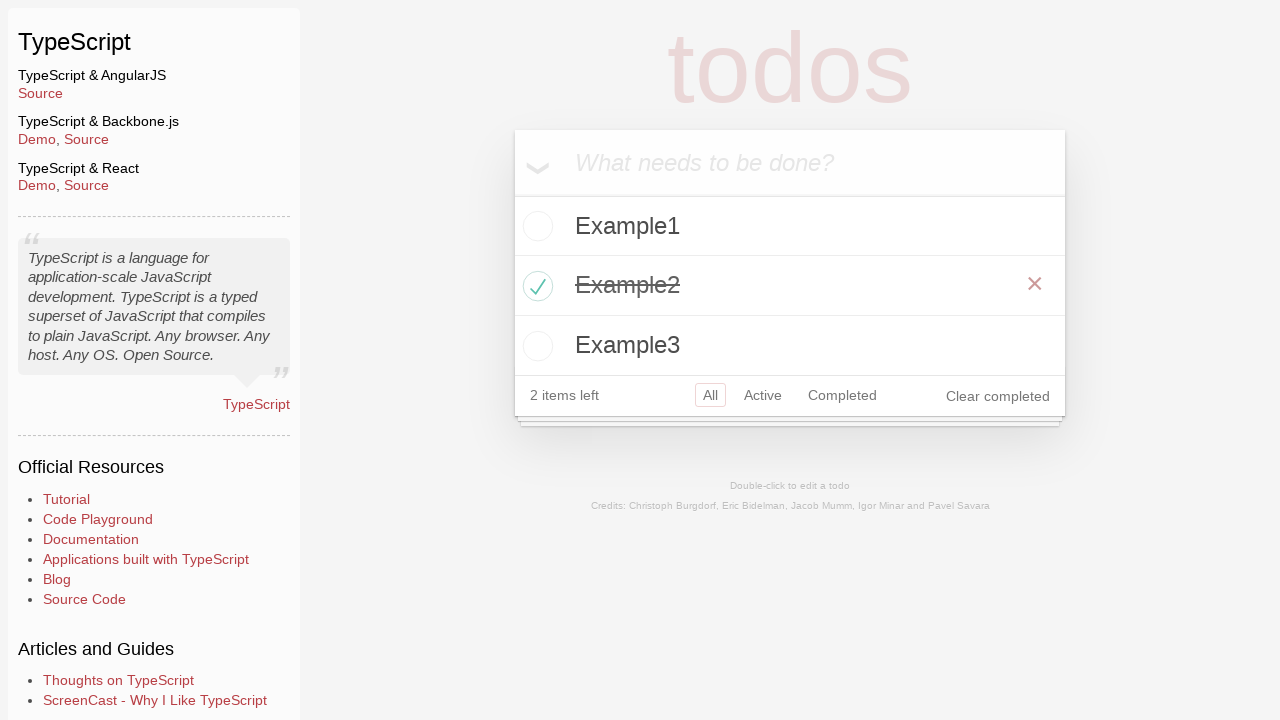

Marked Example3 as completed at (535, 346) on text=Example3 >> xpath=../.. >> input.toggle
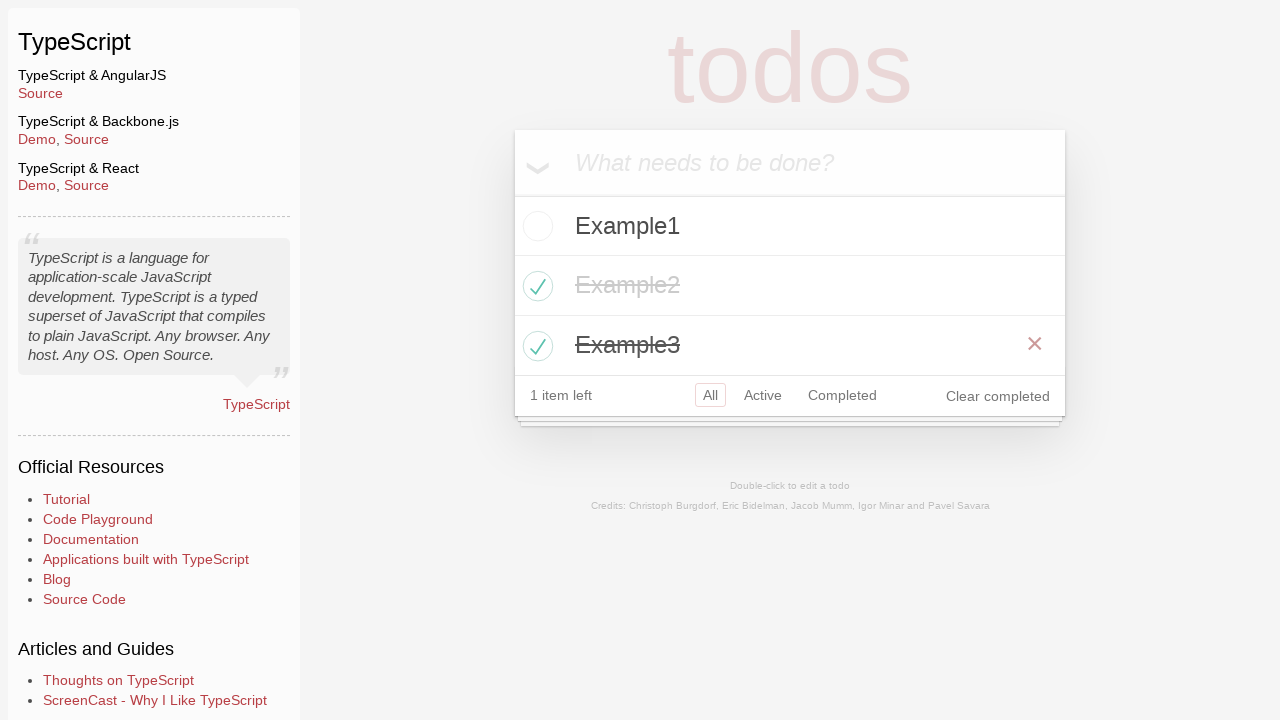

Clicked 'Clear completed' button to remove completed todos at (998, 396) on button.clear-completed
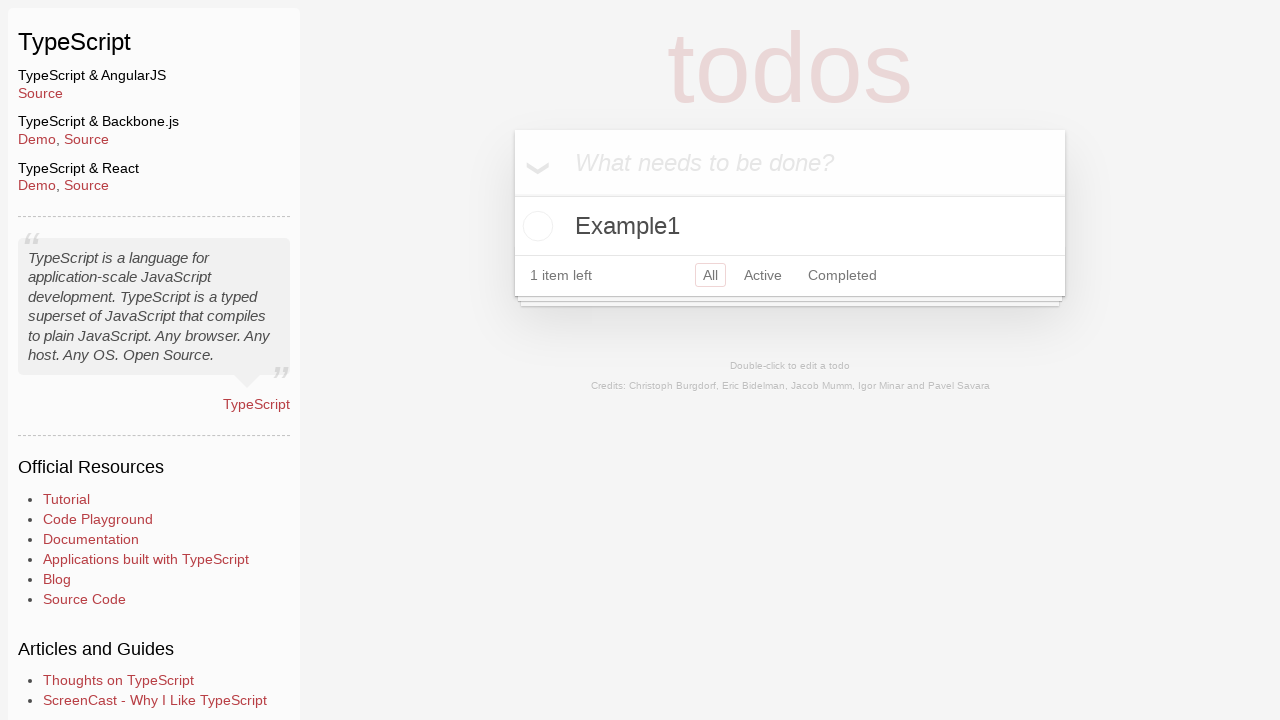

Verified that only Example1 remains in todo list
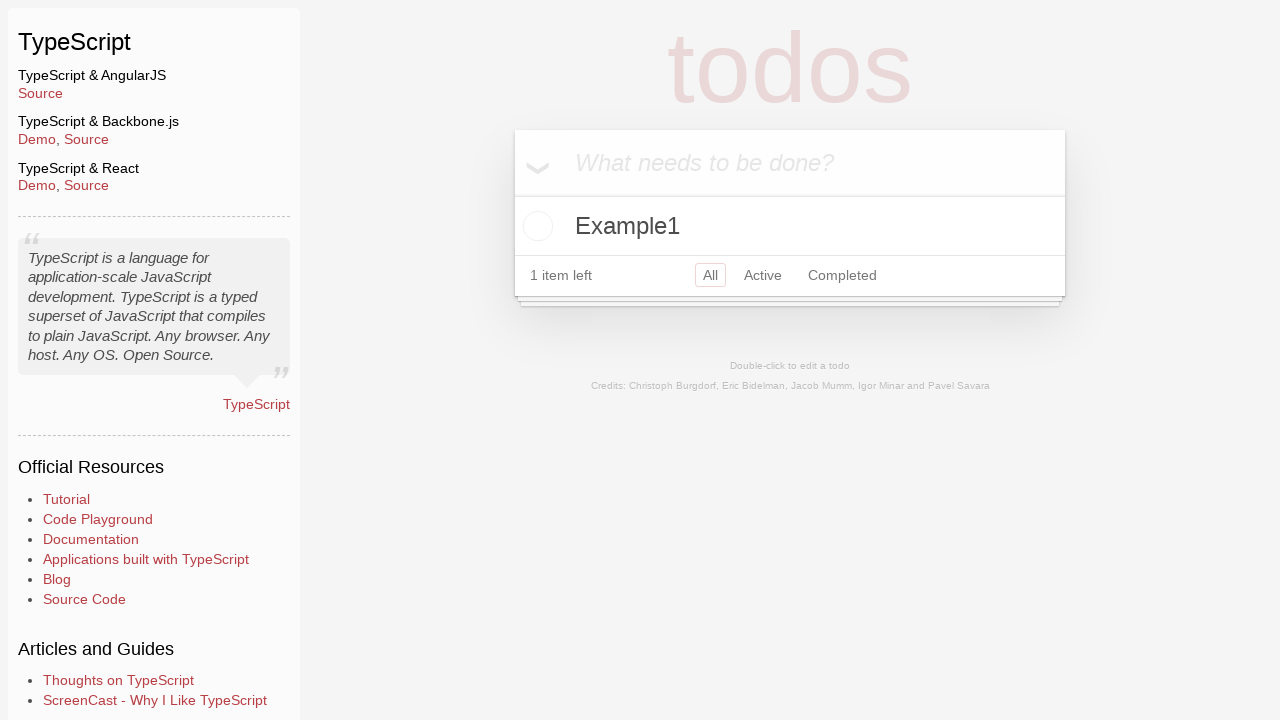

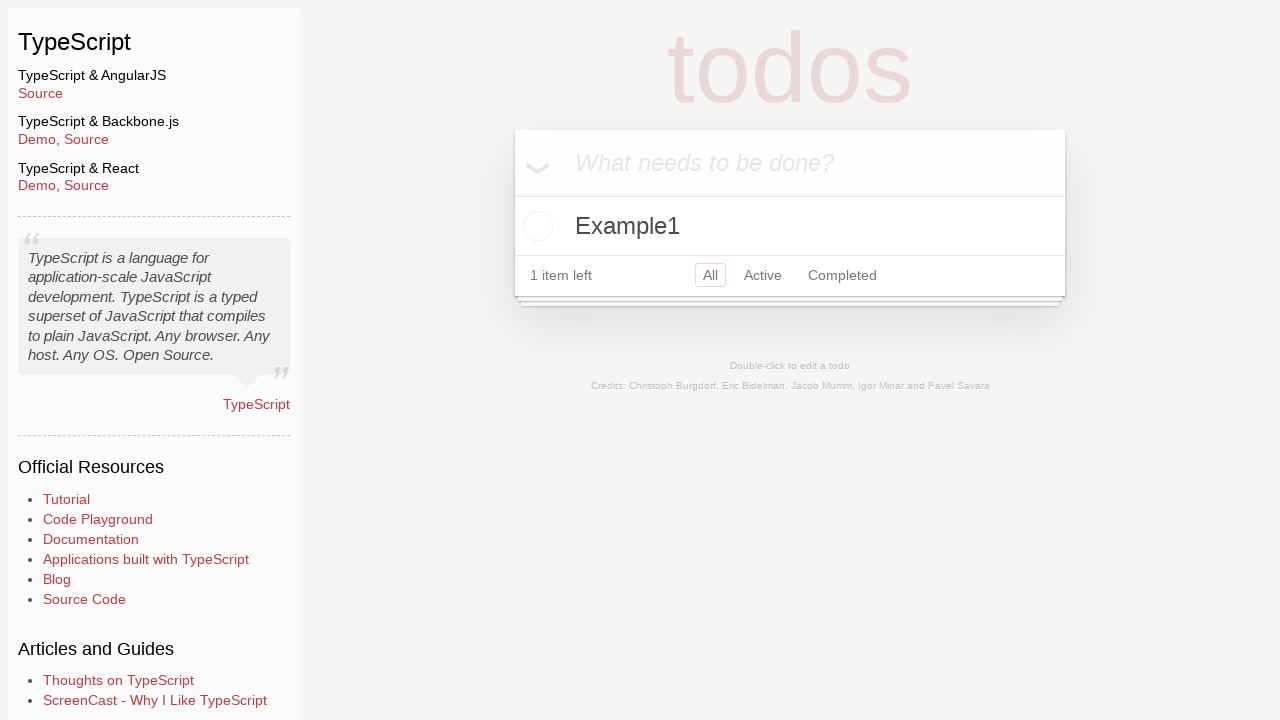